Tests that clicking the LOGIN link on the vytrack.com homepage navigates to a URL containing "login" in its path.

Starting URL: https://vytrack.com/

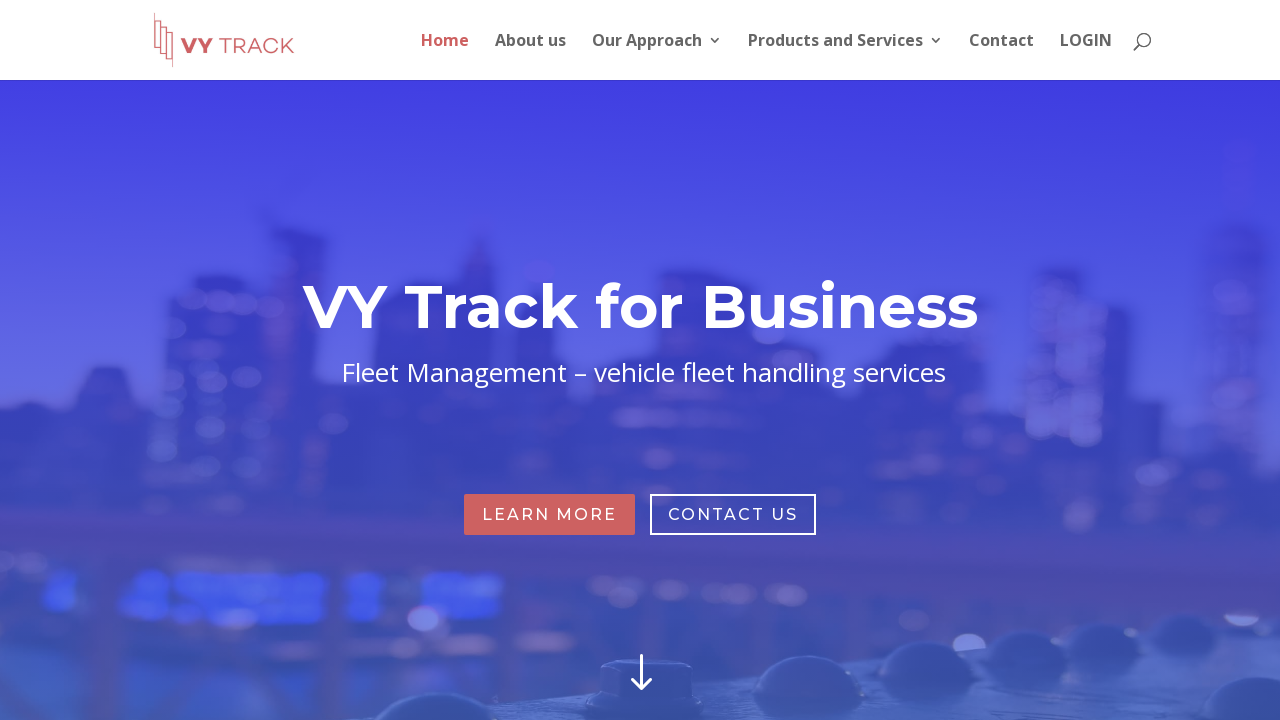

Navigated to vytrack.com homepage
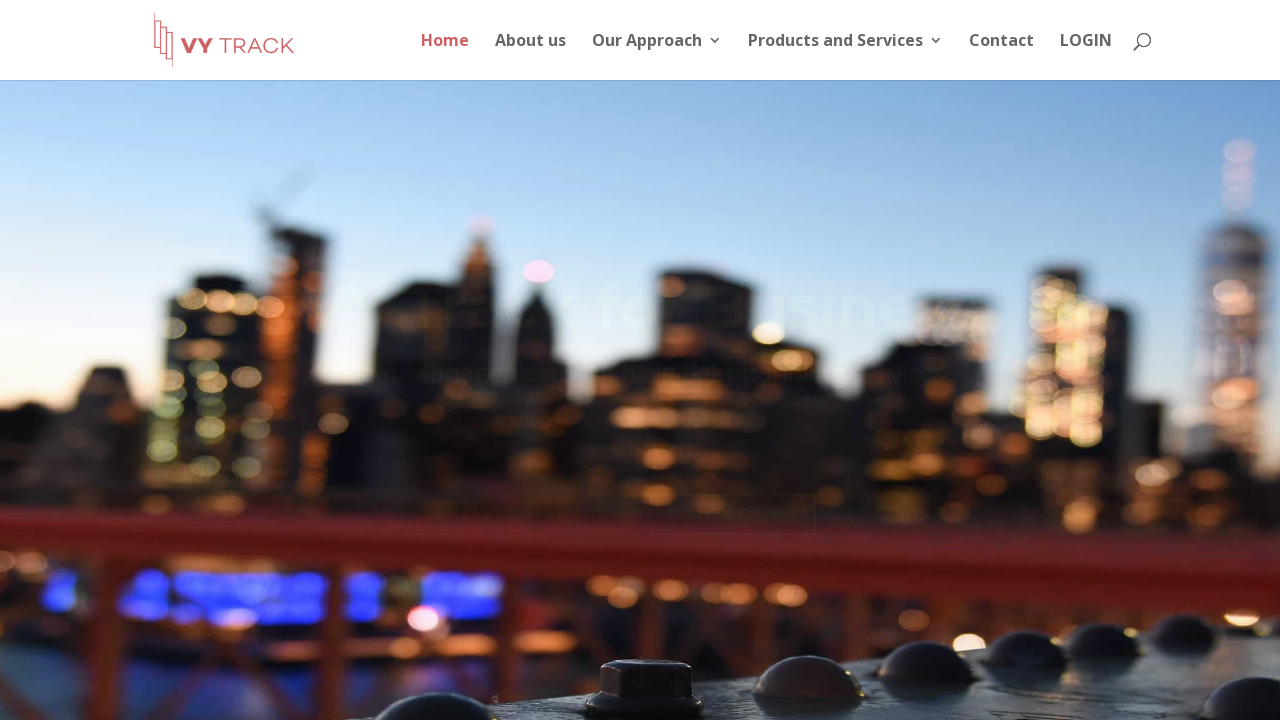

Clicked LOGIN link on homepage at (1086, 56) on a:has-text('LOGIN')
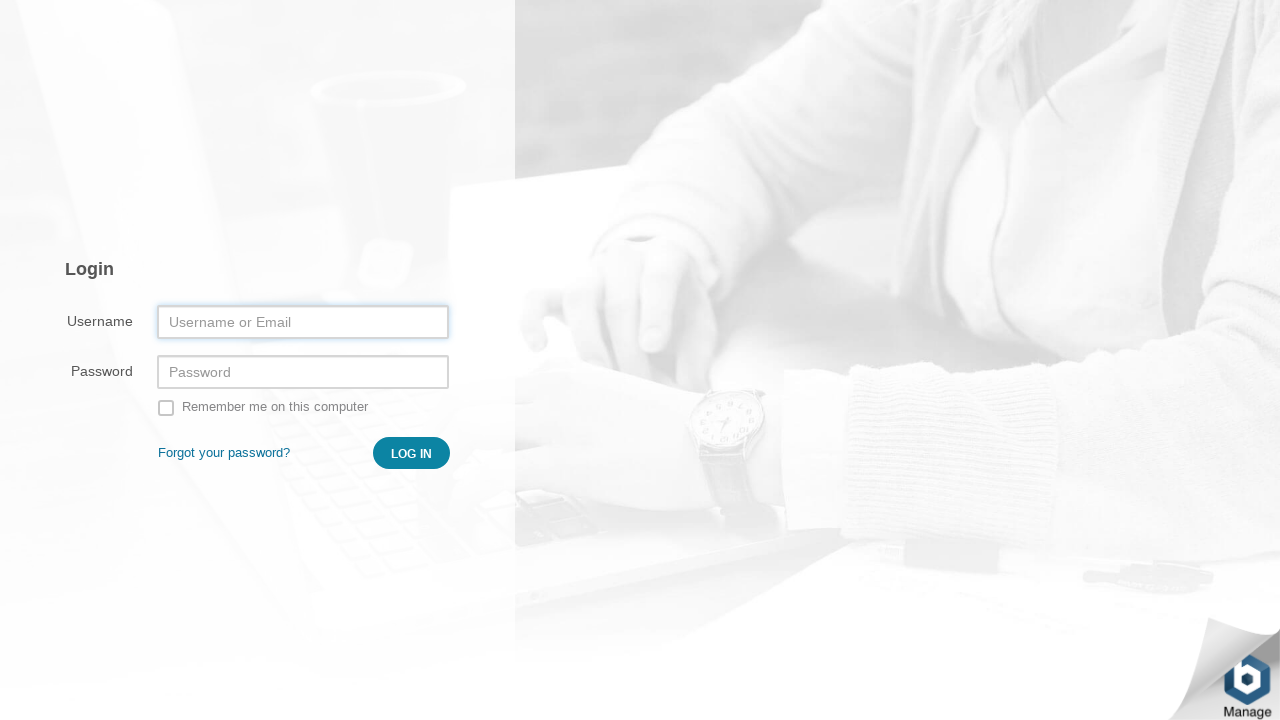

Navigated to login page - URL contains 'login'
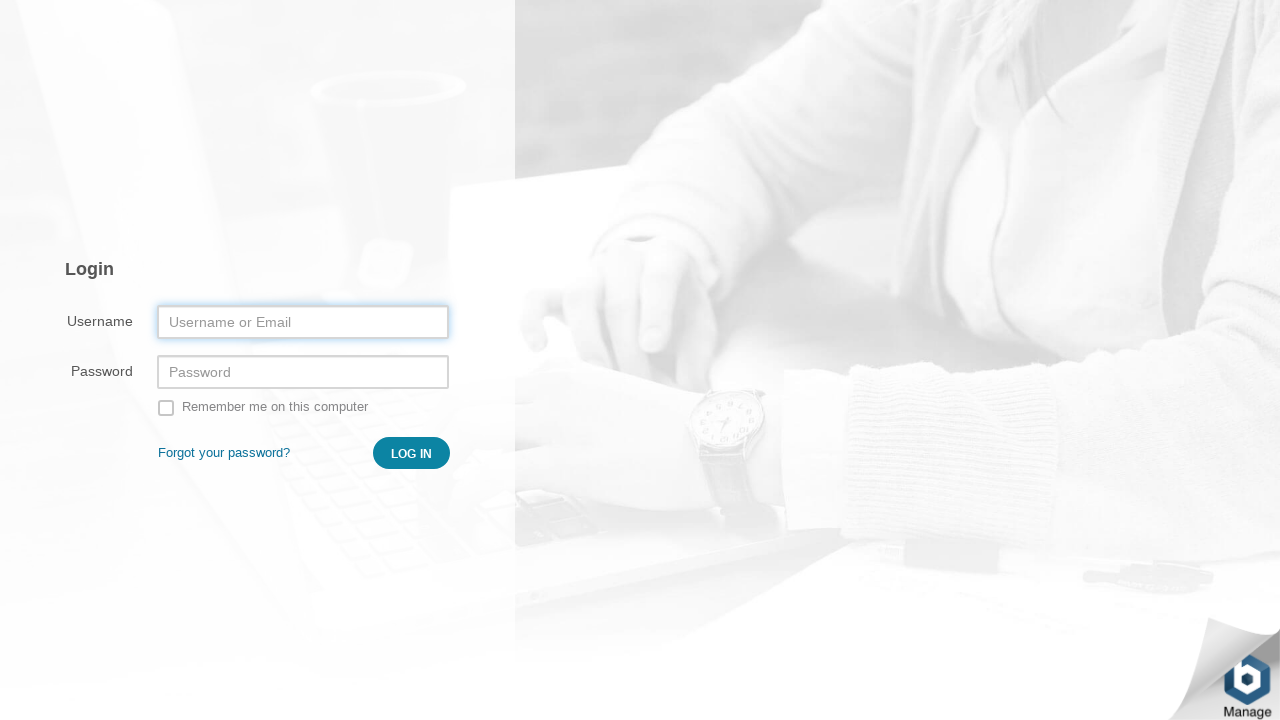

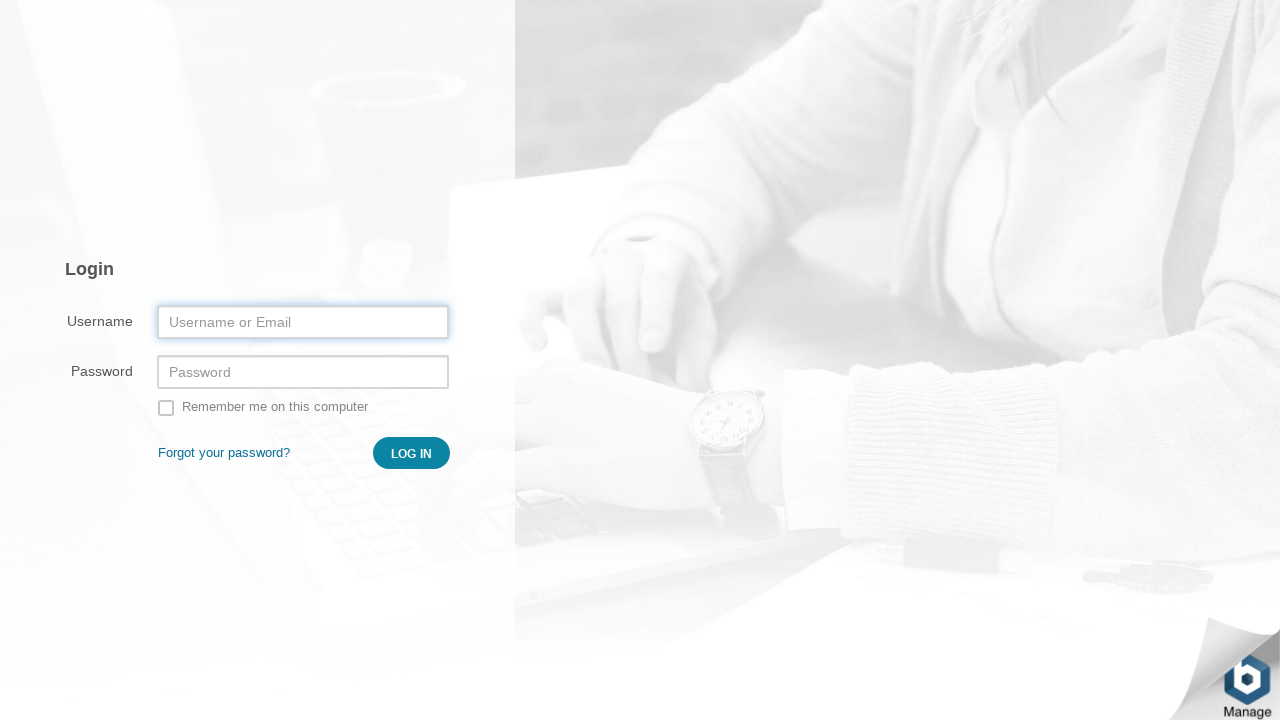